Tests locator practice by clicking "Forgot password" link, clicking reset button, extracting password text, then navigates to automation practice page to test XPath sibling and parent traversal selectors.

Starting URL: https://rahulshettyacademy.com/locatorspractice/

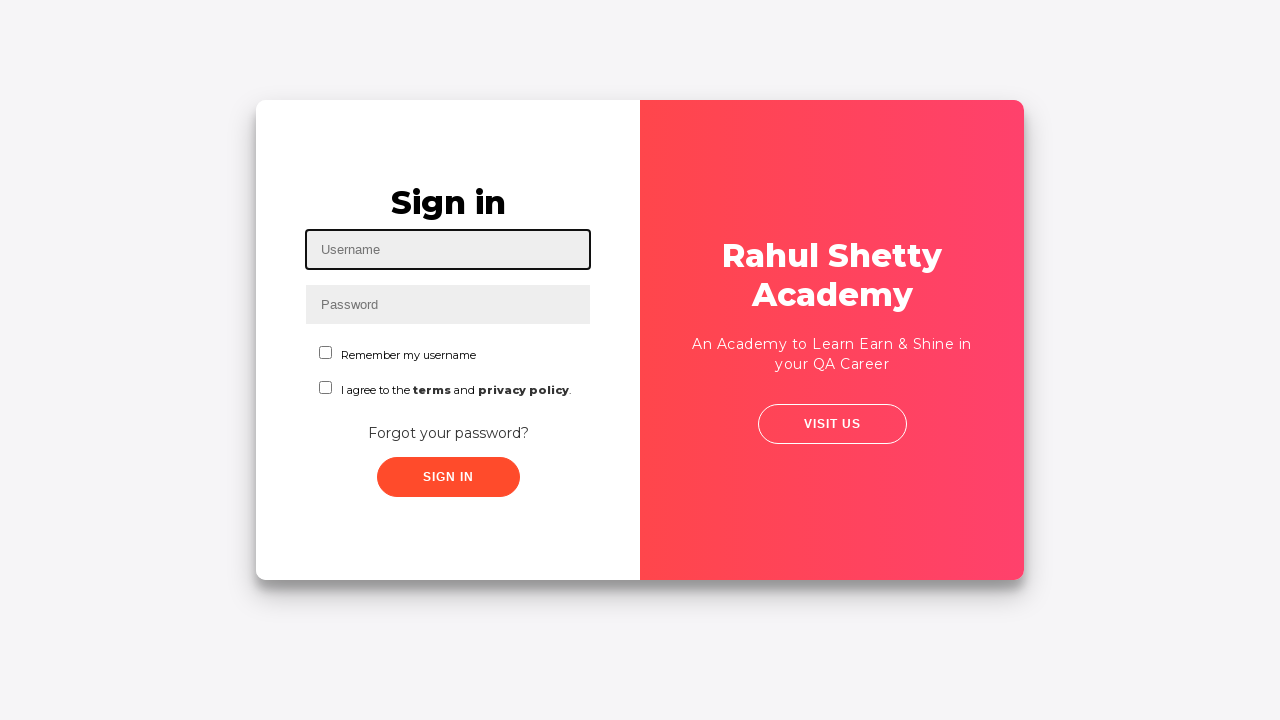

Clicked 'Forgot your password?' link at (448, 433) on text=Forgot your password?
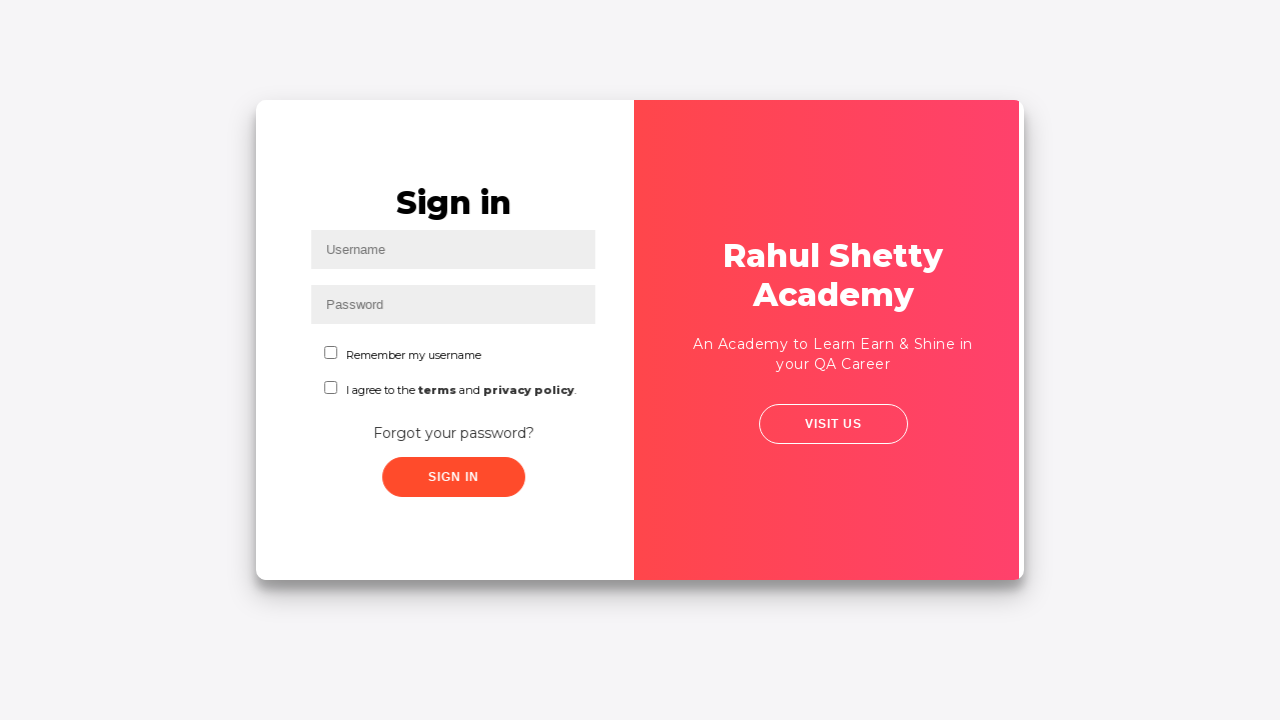

Waited 1000ms for reset form to appear
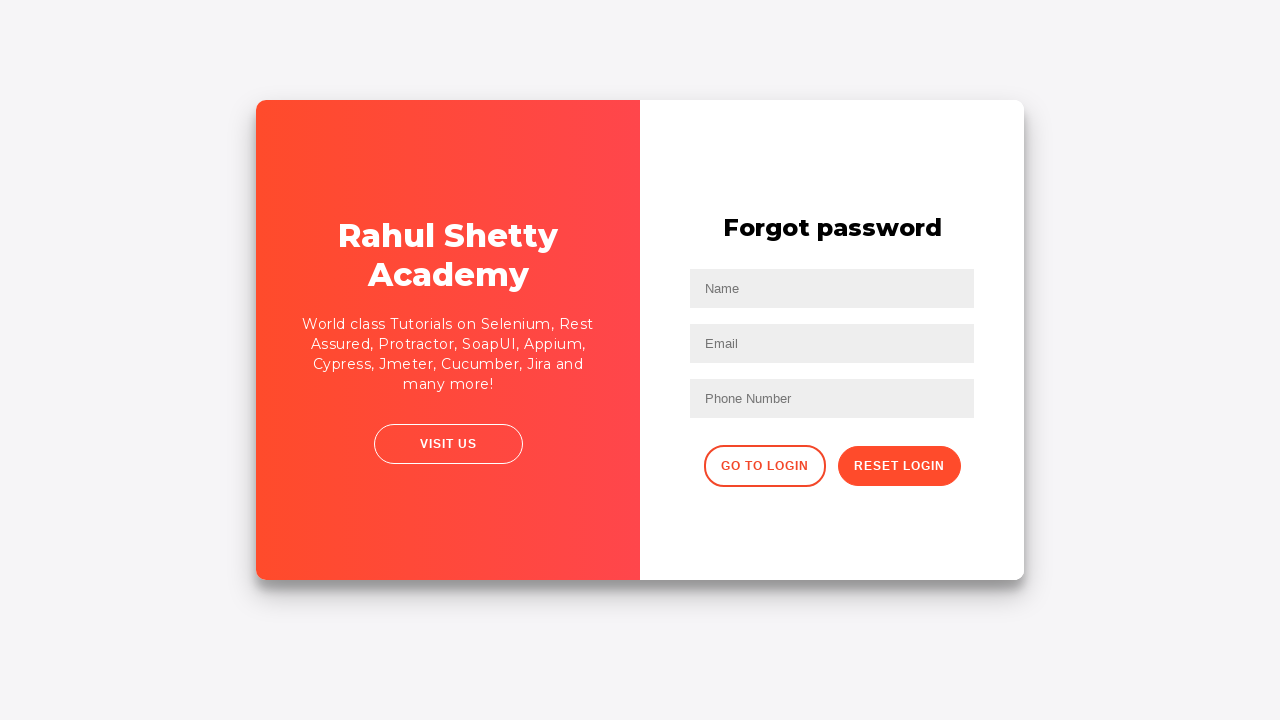

Clicked reset password button at (899, 466) on .reset-pwd-btn
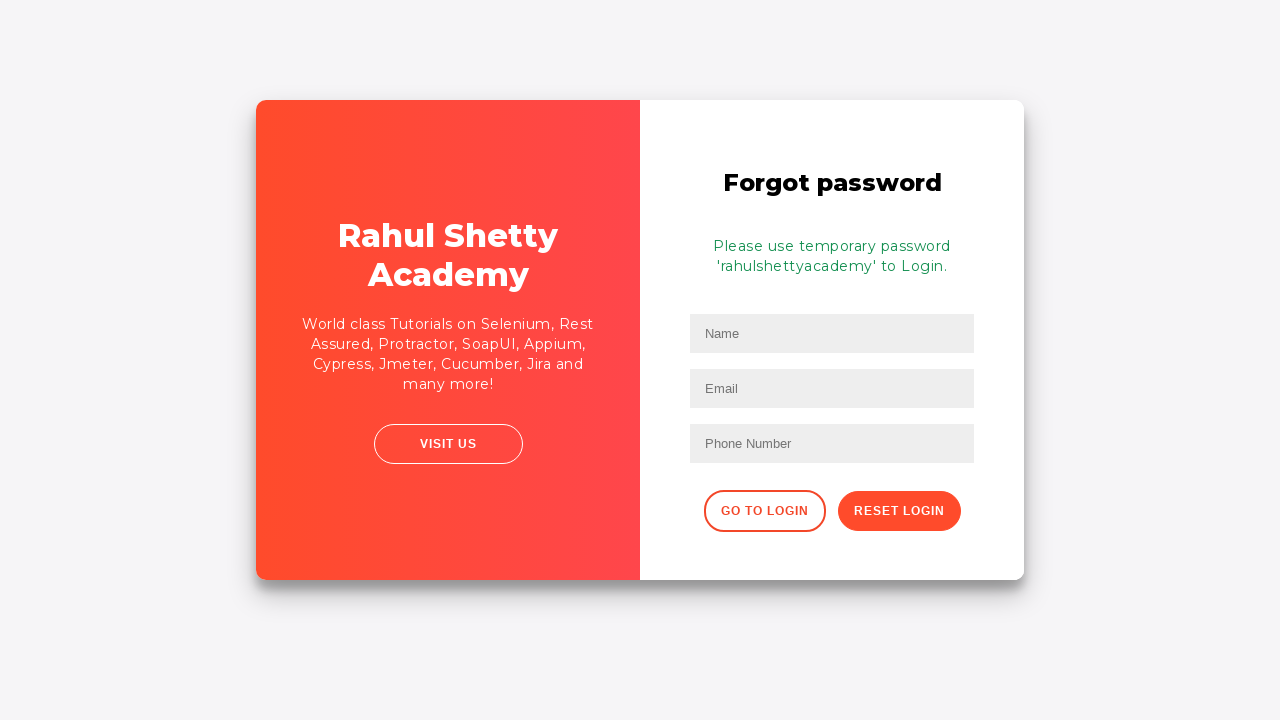

Extracted password text from form paragraph
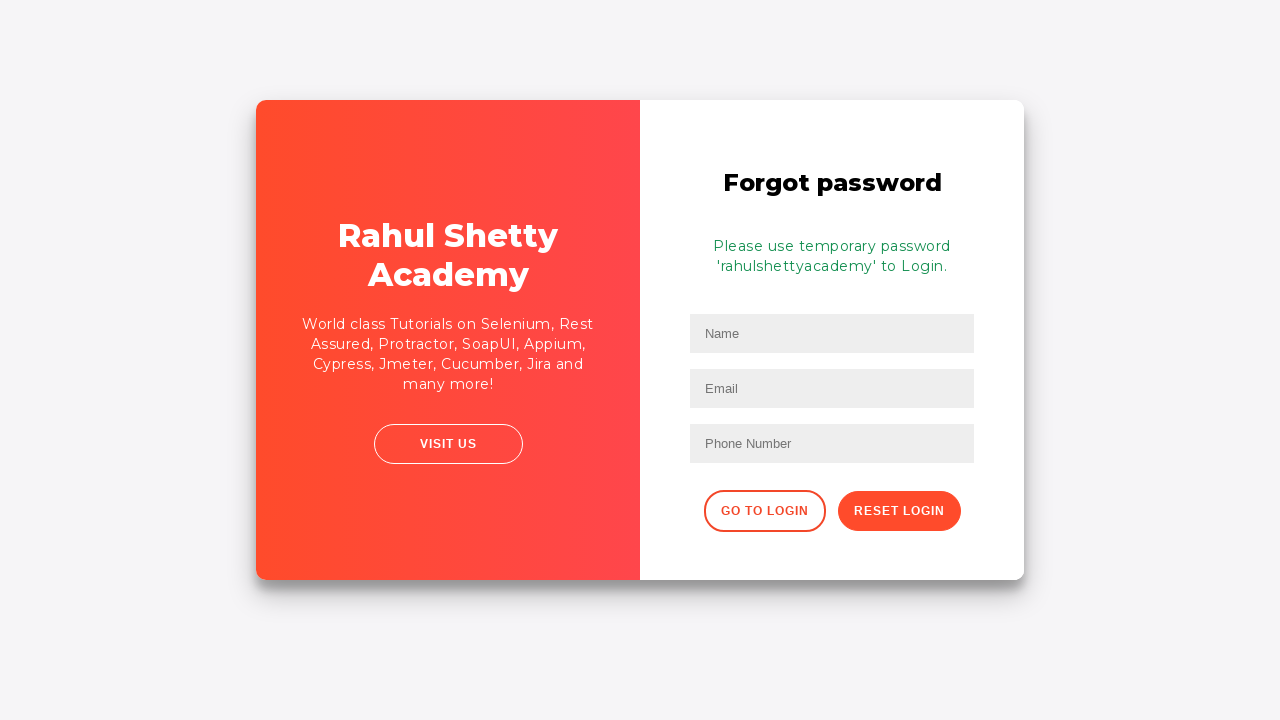

Parsed temporary password from text: rahulshettyacademy
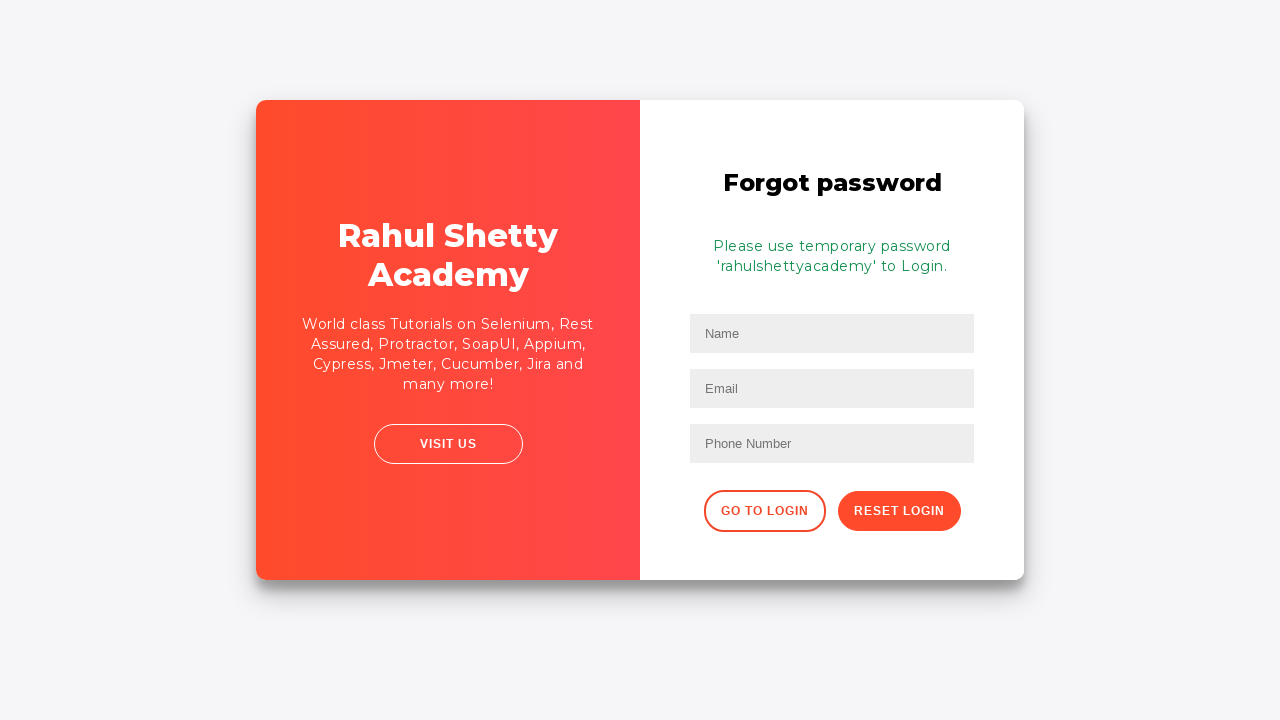

Navigated to automation practice page
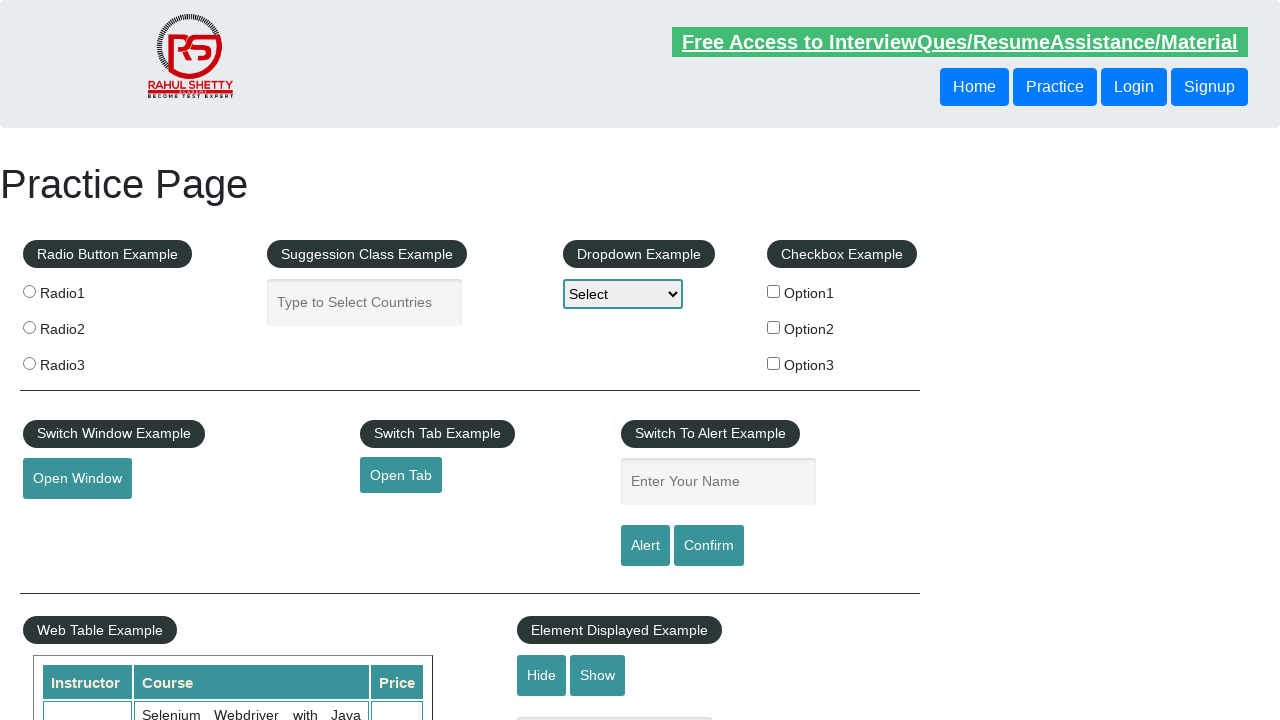

Extracted text using following-sibling XPath: Login
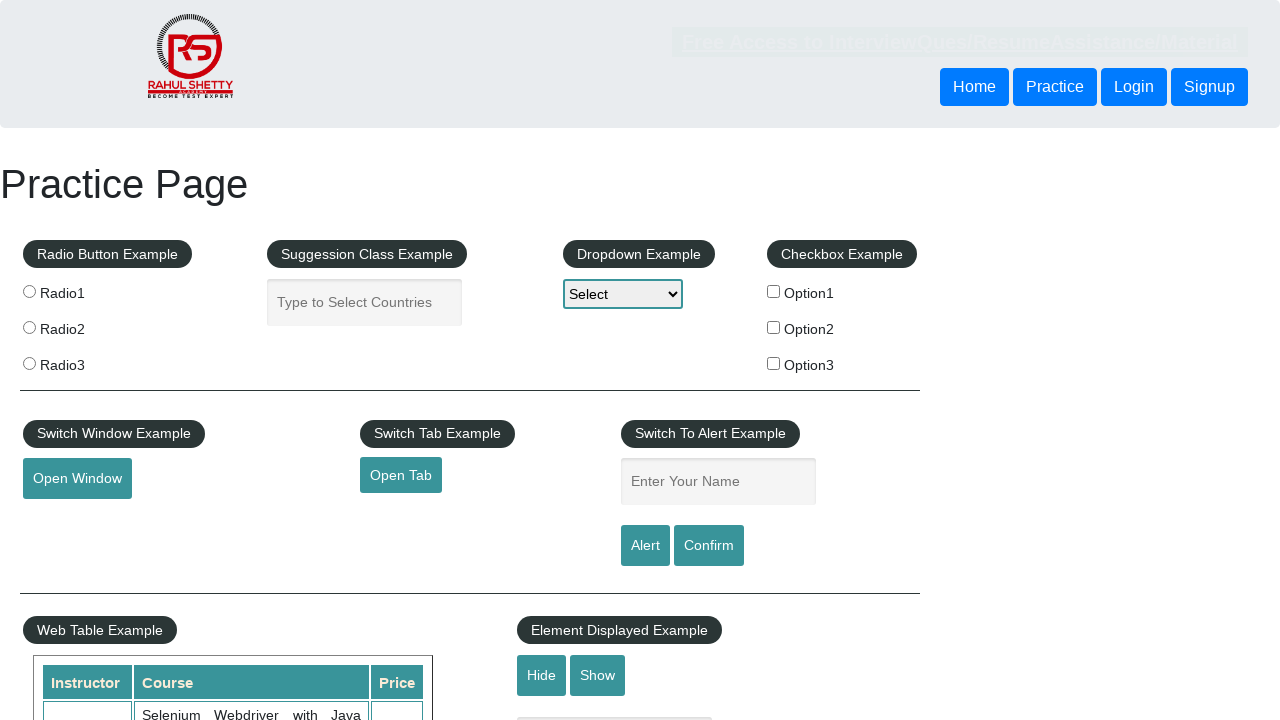

Extracted text using parent traversal XPath: Login
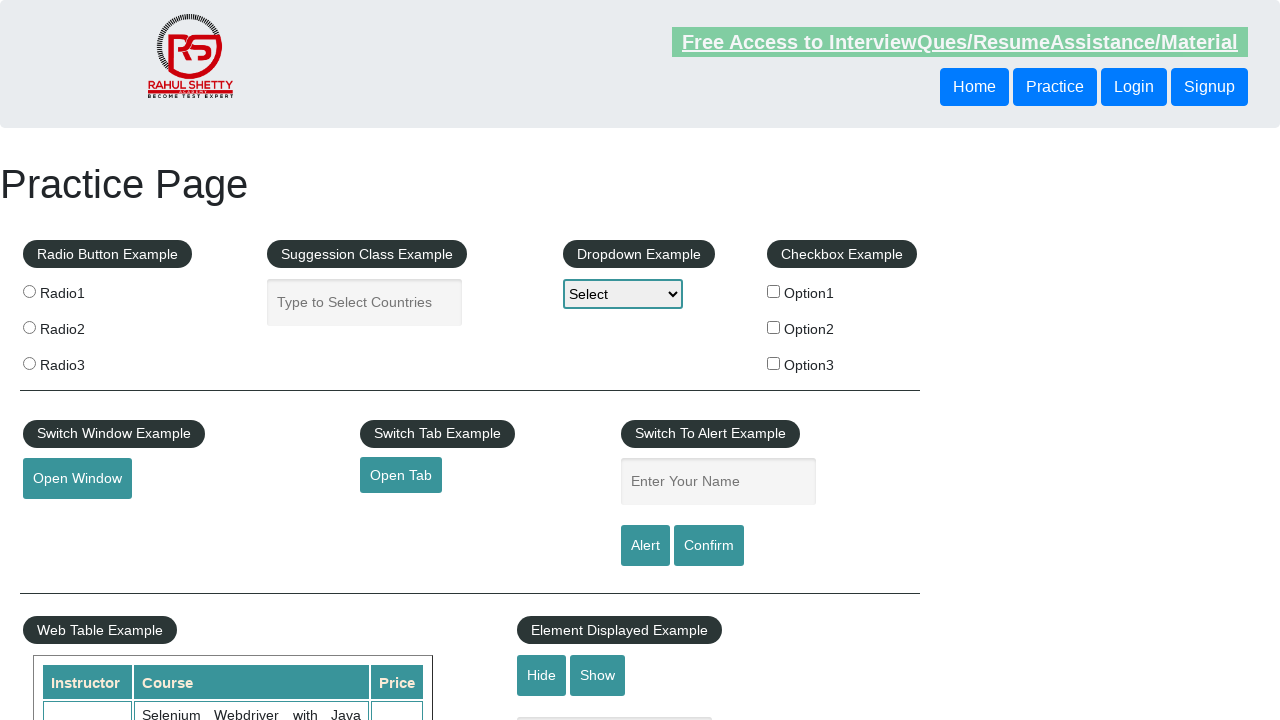

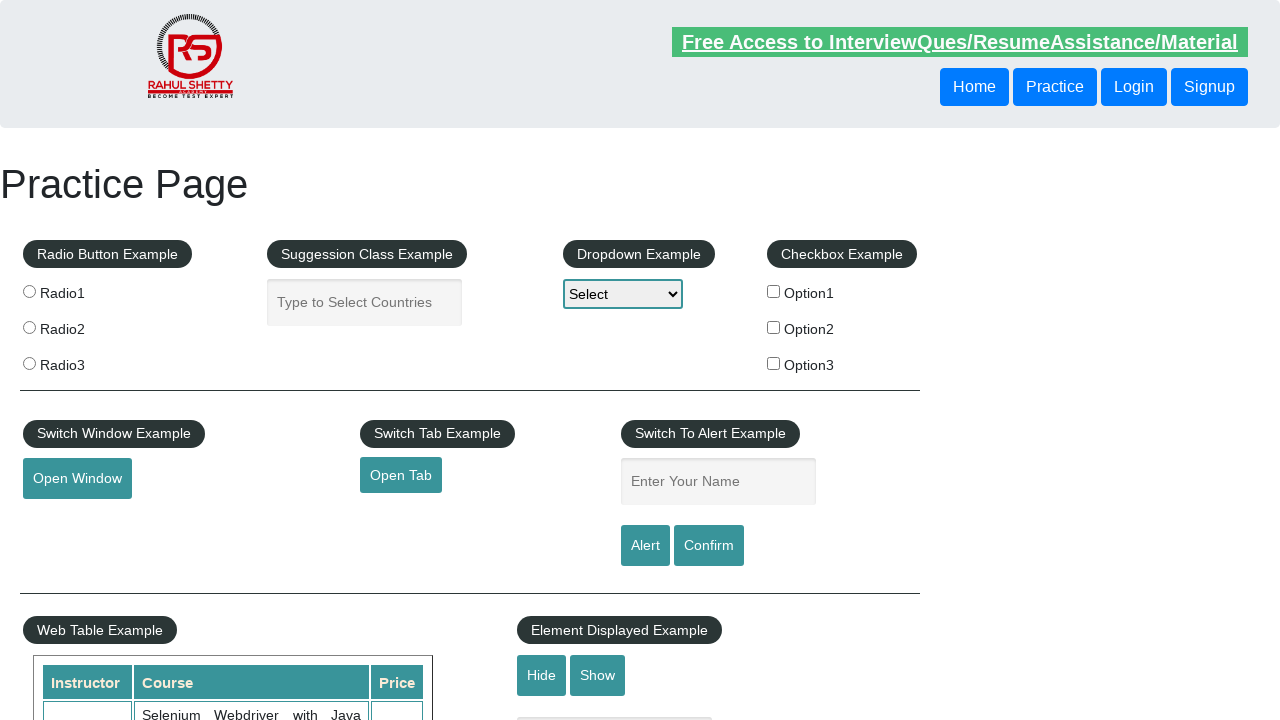